Tests newsletter subscription form by entering an email and clicking submit

Starting URL: https://chadd.org/for-adults/overview/

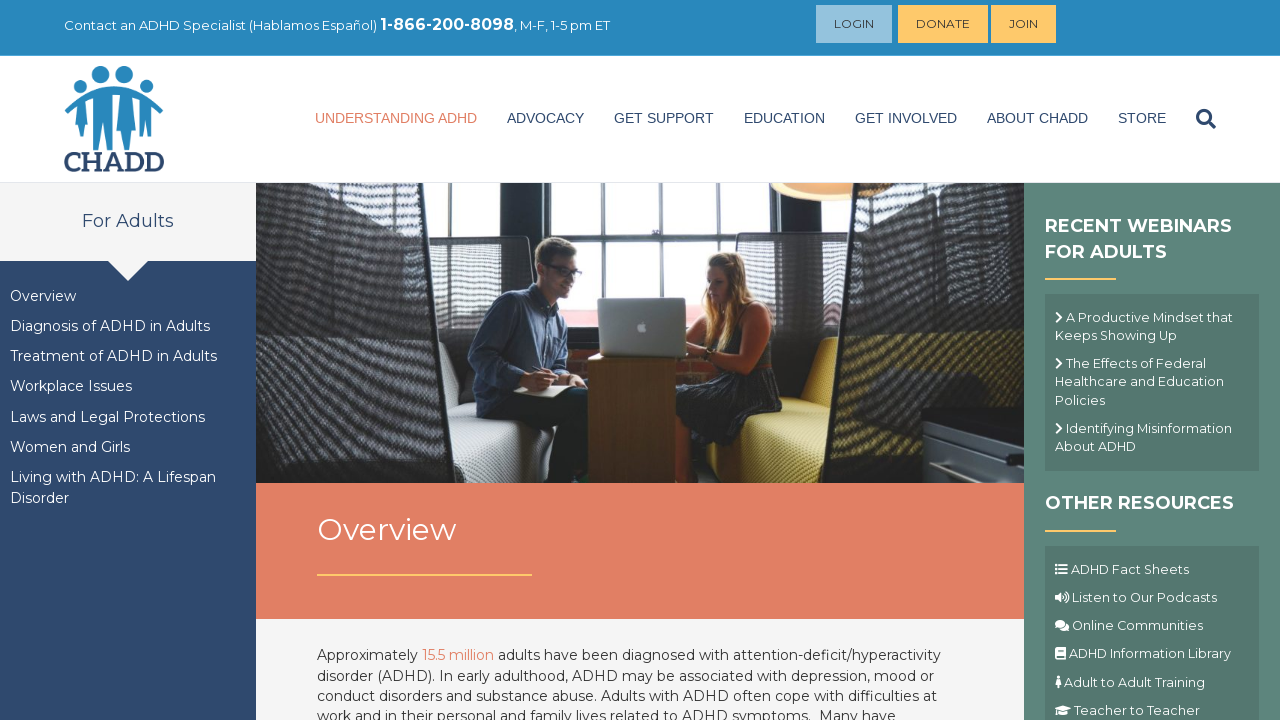

Navigated to CHADD adults overview page
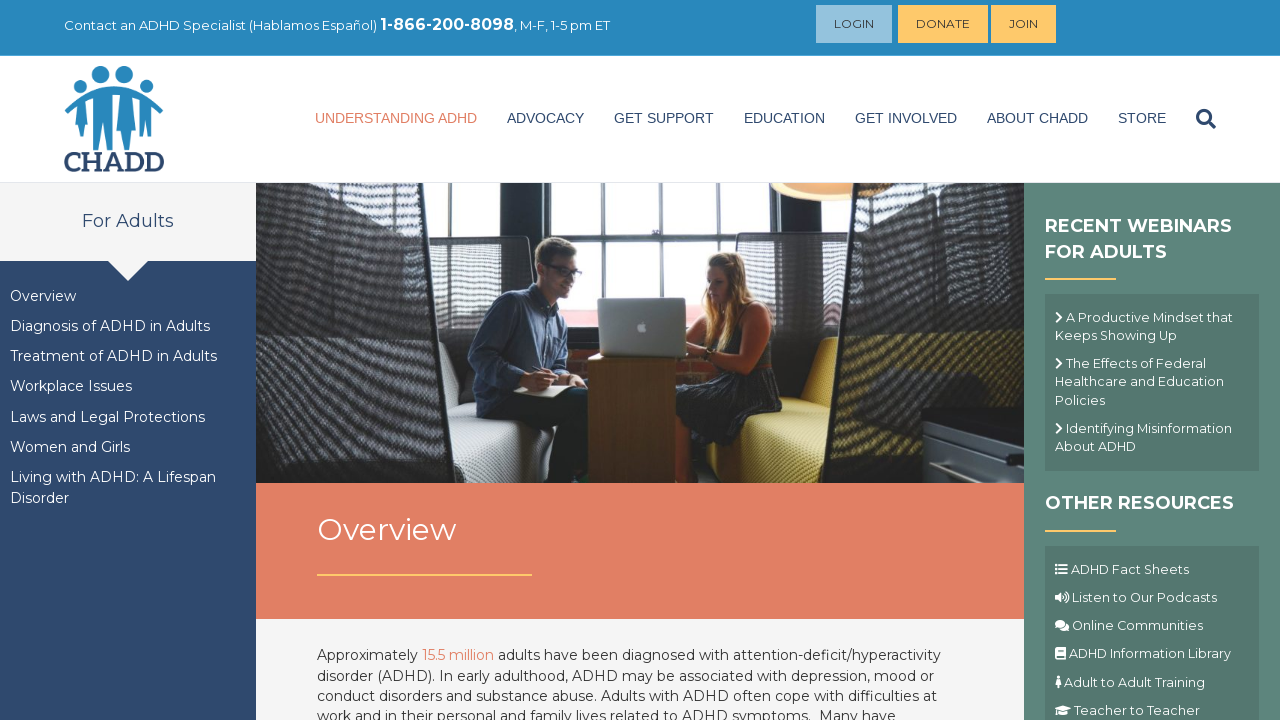

Filled email field with testuser847@example.com on input[name='EMAIL']
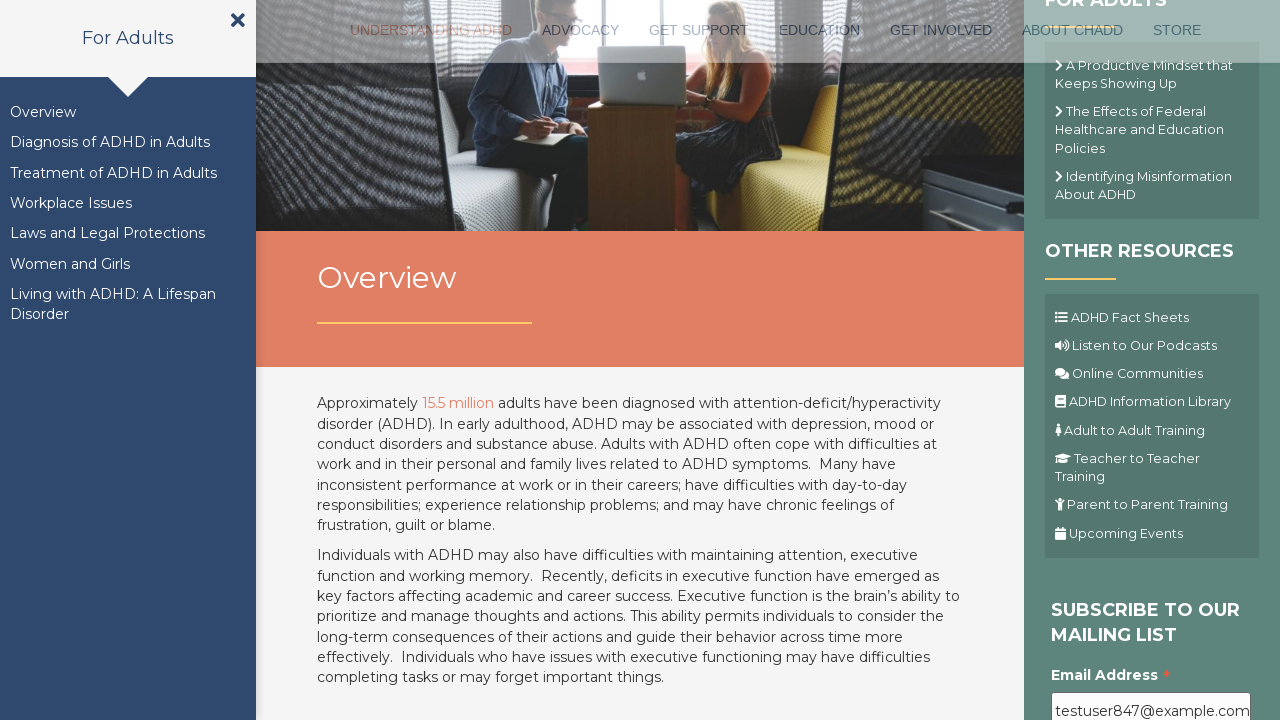

Clicked newsletter submit button at (1111, 361) on .button
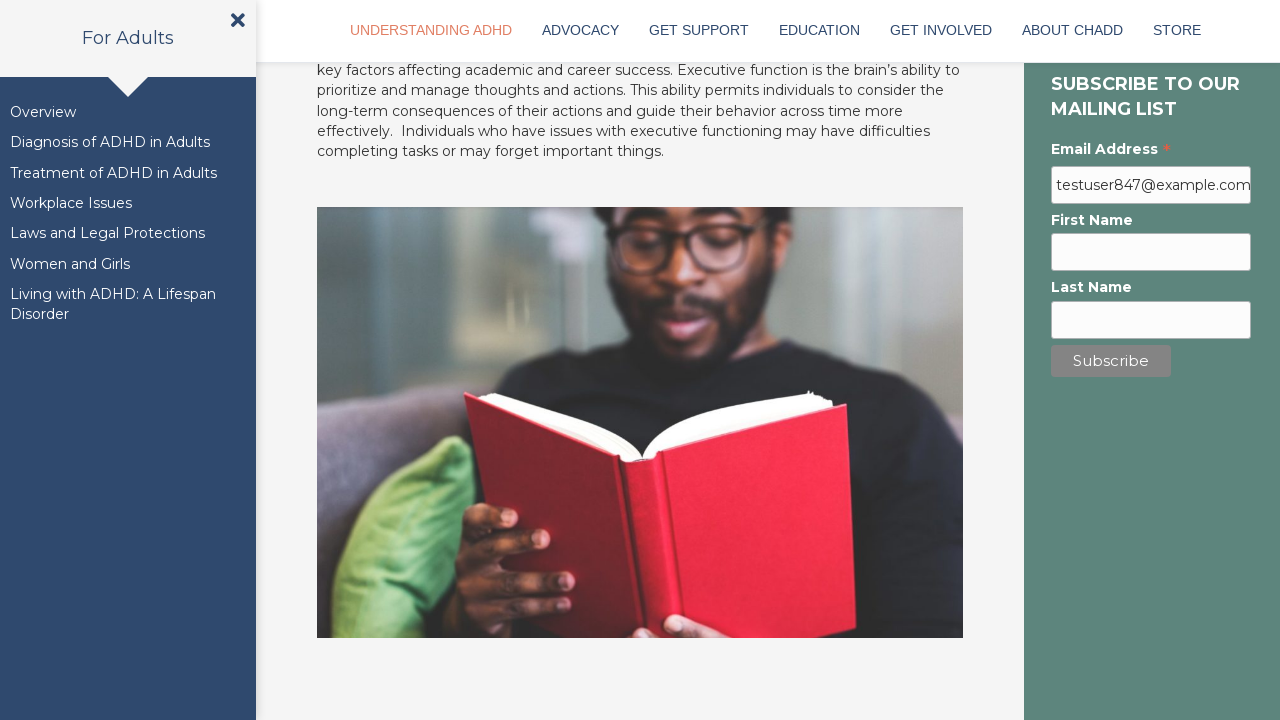

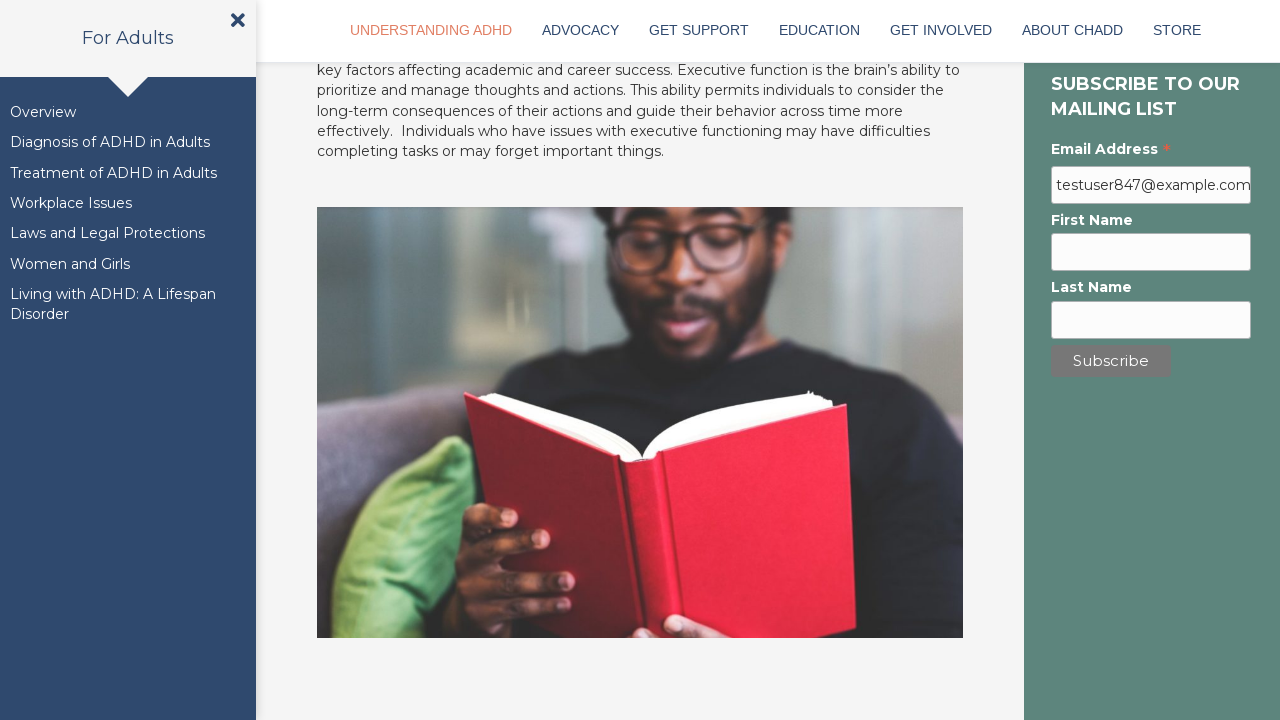